Tests form validation by clicking submit without filling required fields, checking validation colors, then filling fields one by one to verify validation state changes from red to green.

Starting URL: https://demoqa.com/automation-practice-form

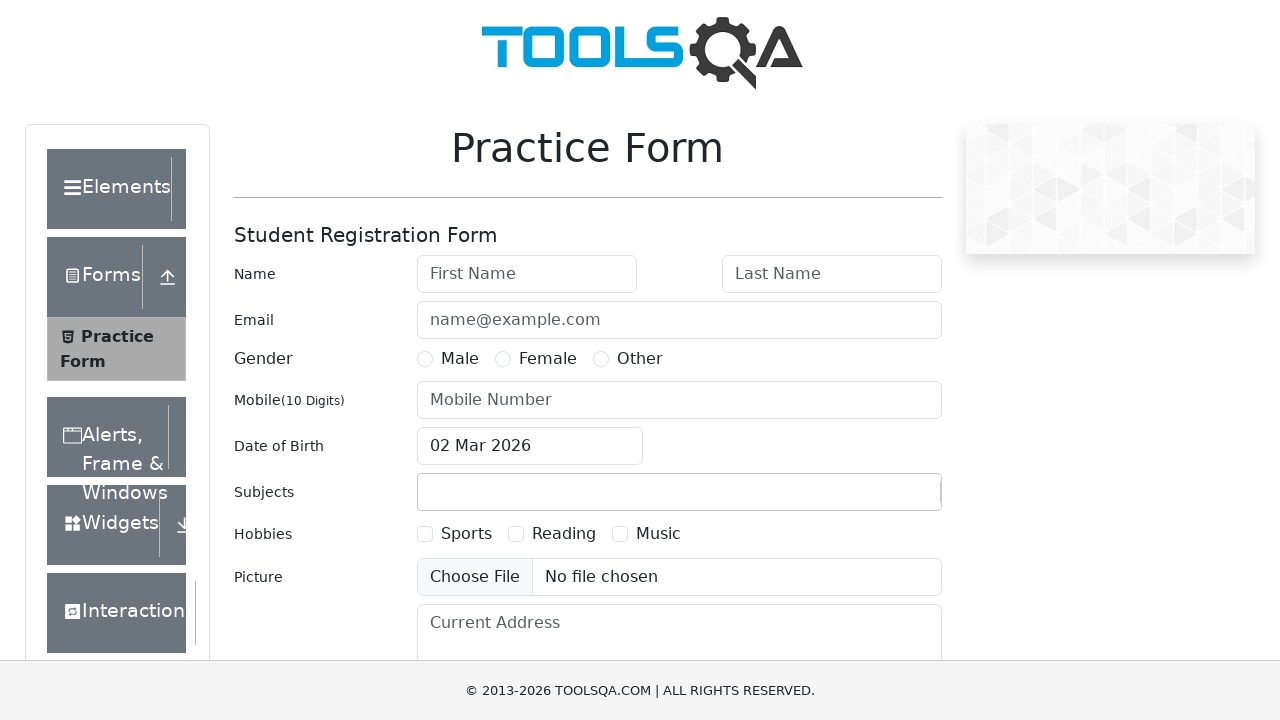

Clicked submit button to trigger validation without filling required fields at (885, 499) on #submit
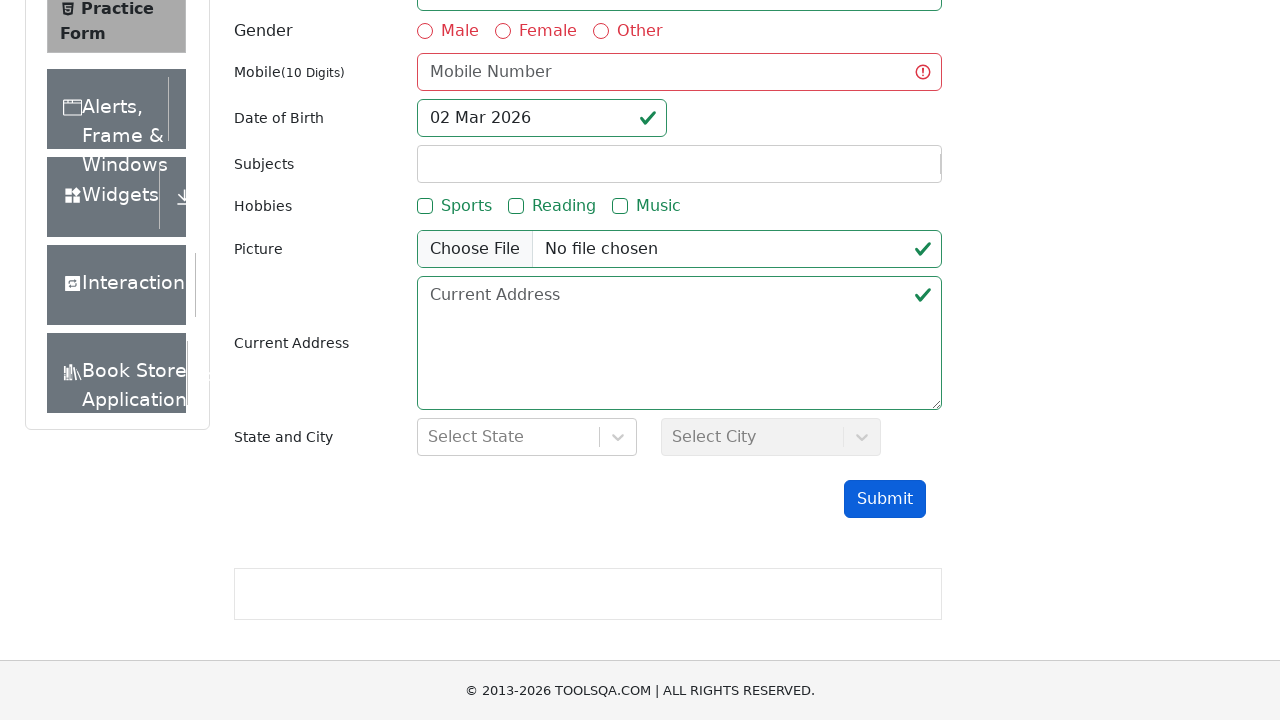

Filled first name field with 'Иван' on #firstName
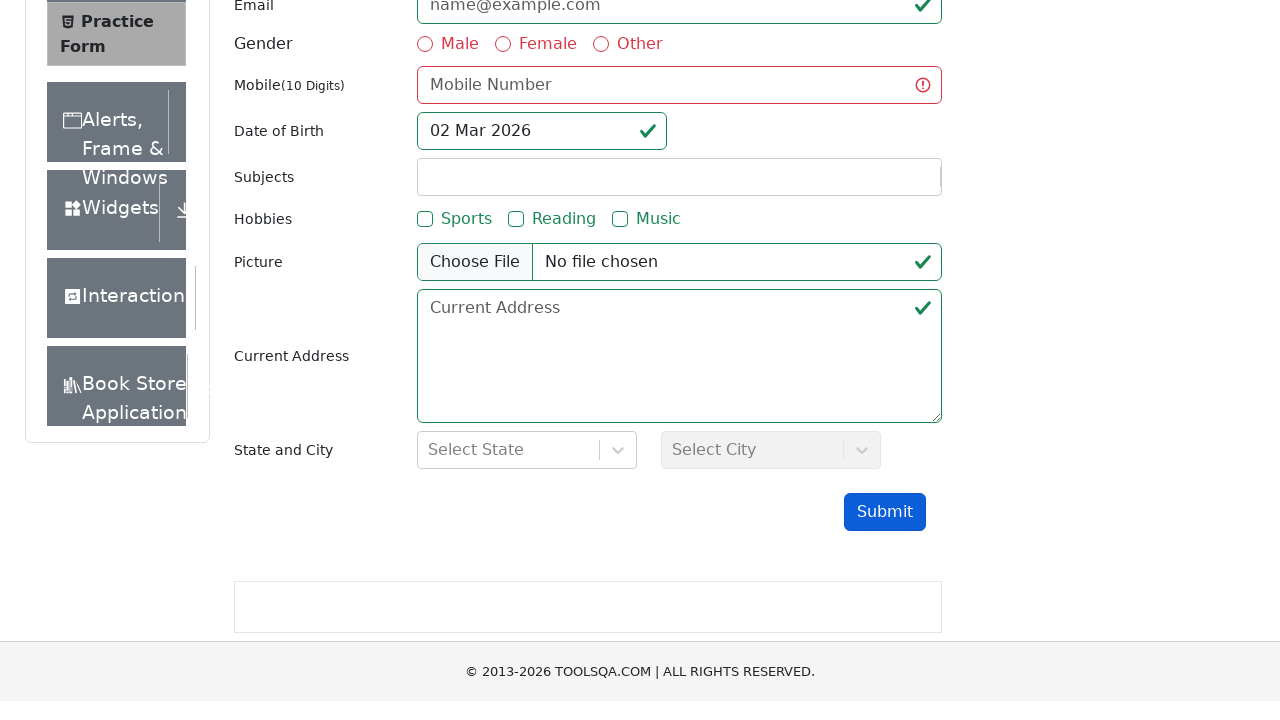

Filled last name field with 'Иванов' on #lastName
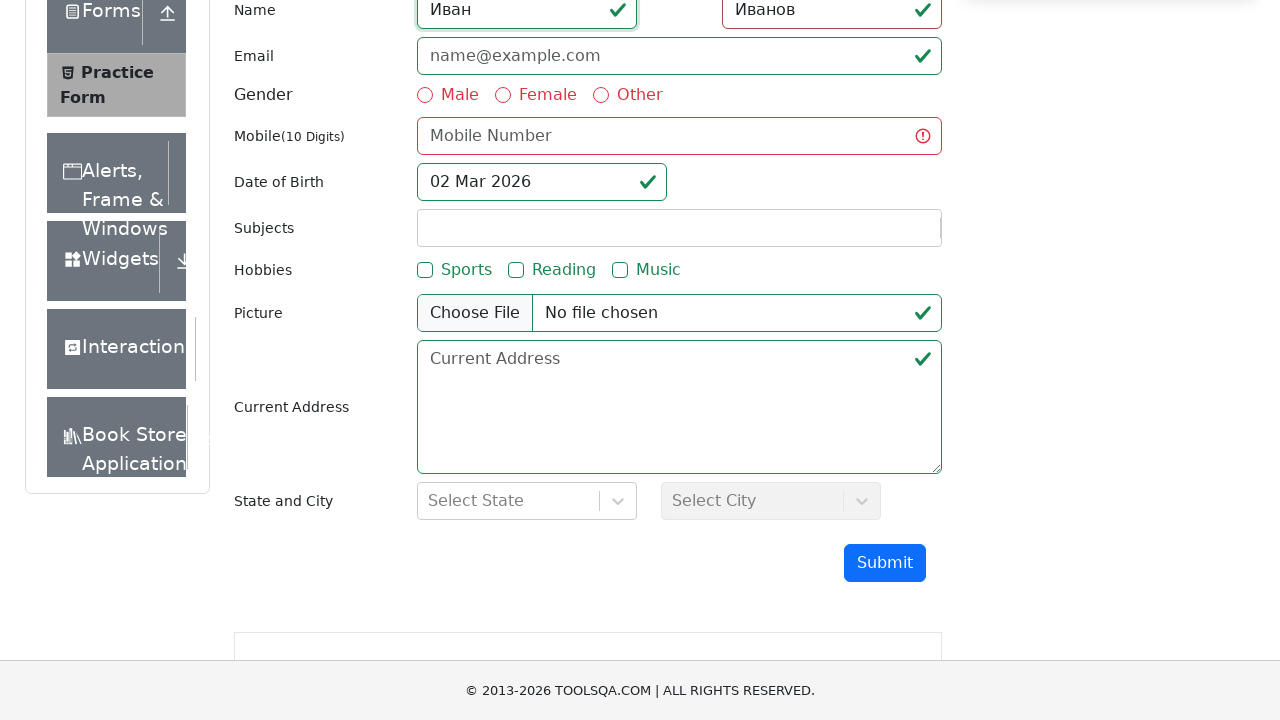

Filled email field with invalid email 'tsd' on #userEmail
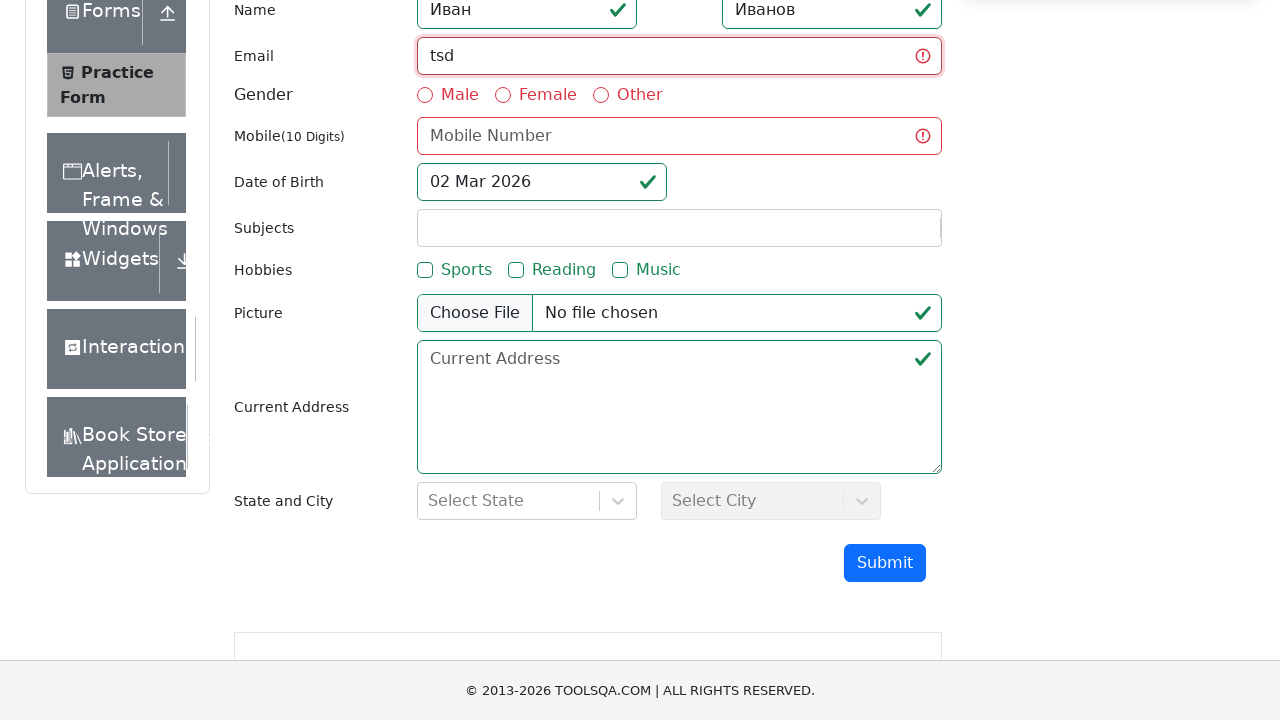

Cleared email field on #userEmail
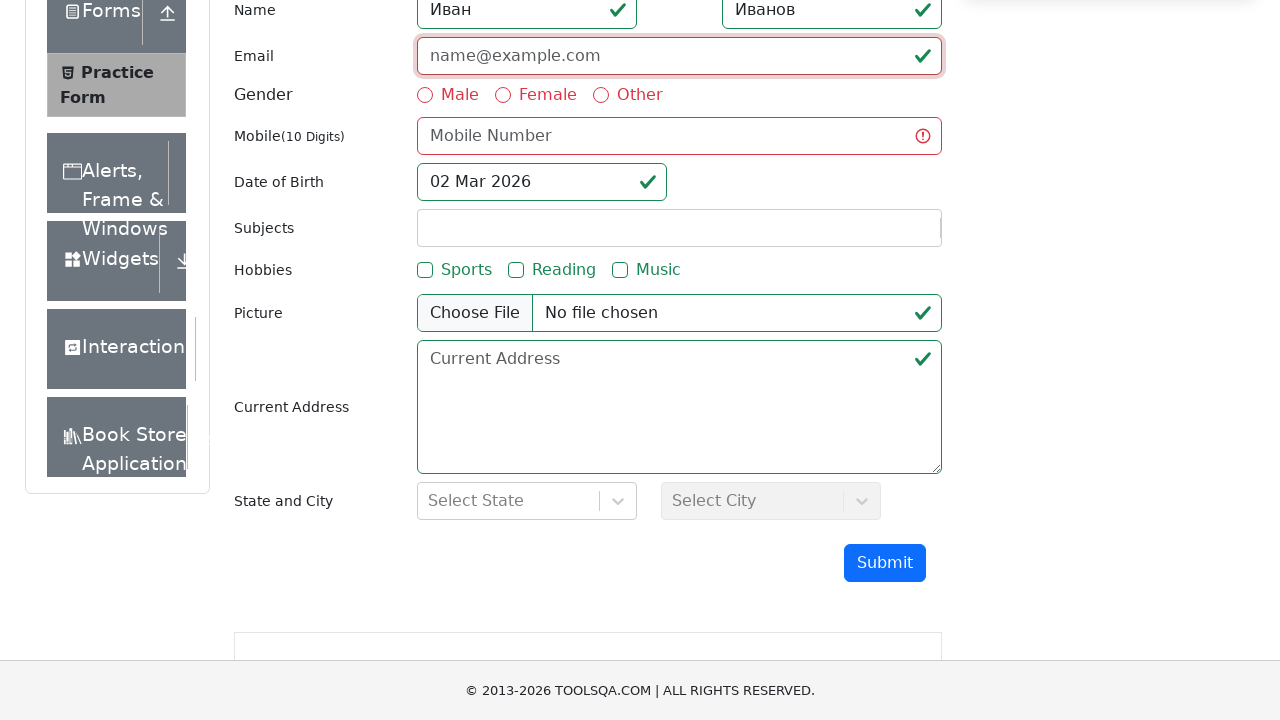

Filled email field with valid email 'test@mail.ru' on #userEmail
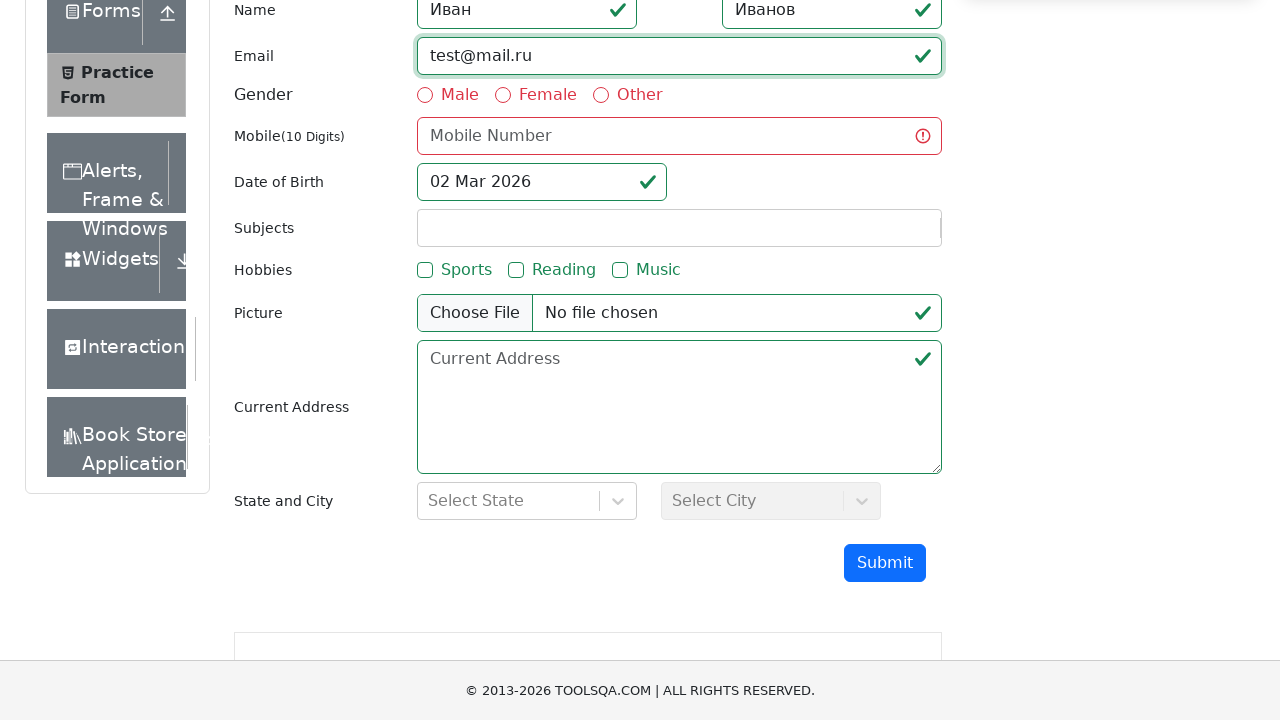

Selected Male gender option at (460, 95) on label[for='gender-radio-1']
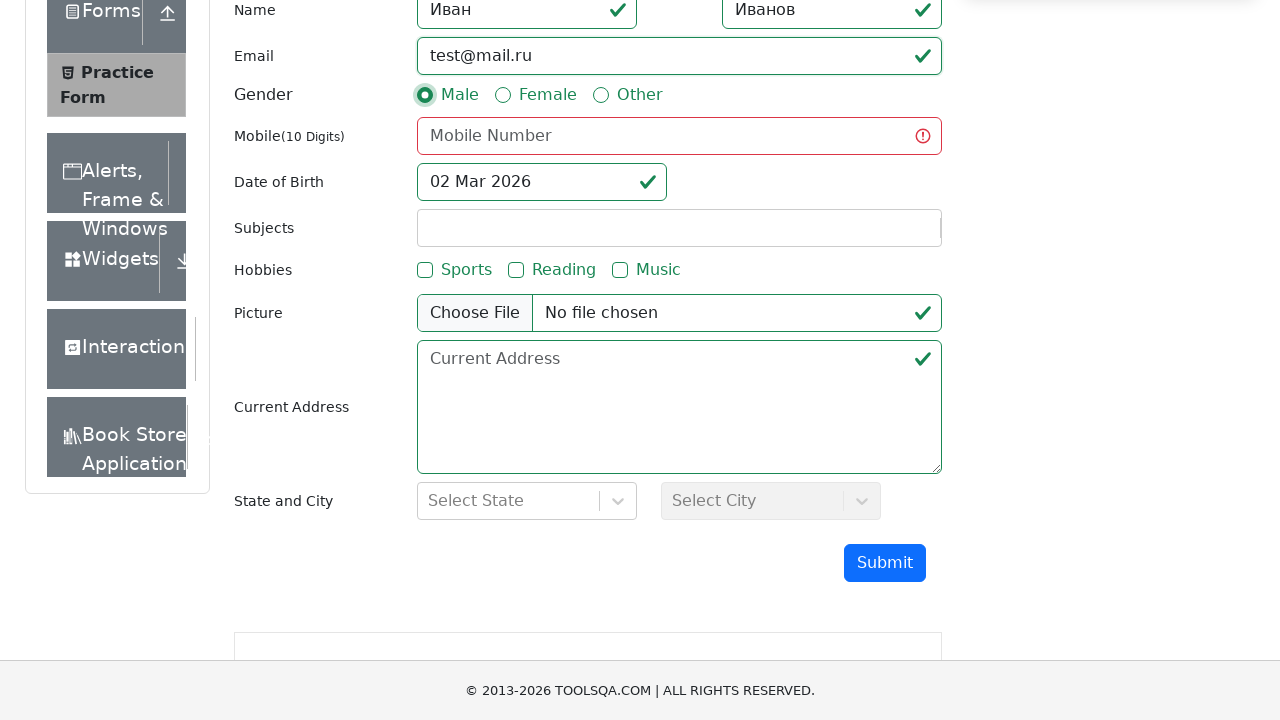

Filled phone number field with '2323232323' on #userNumber
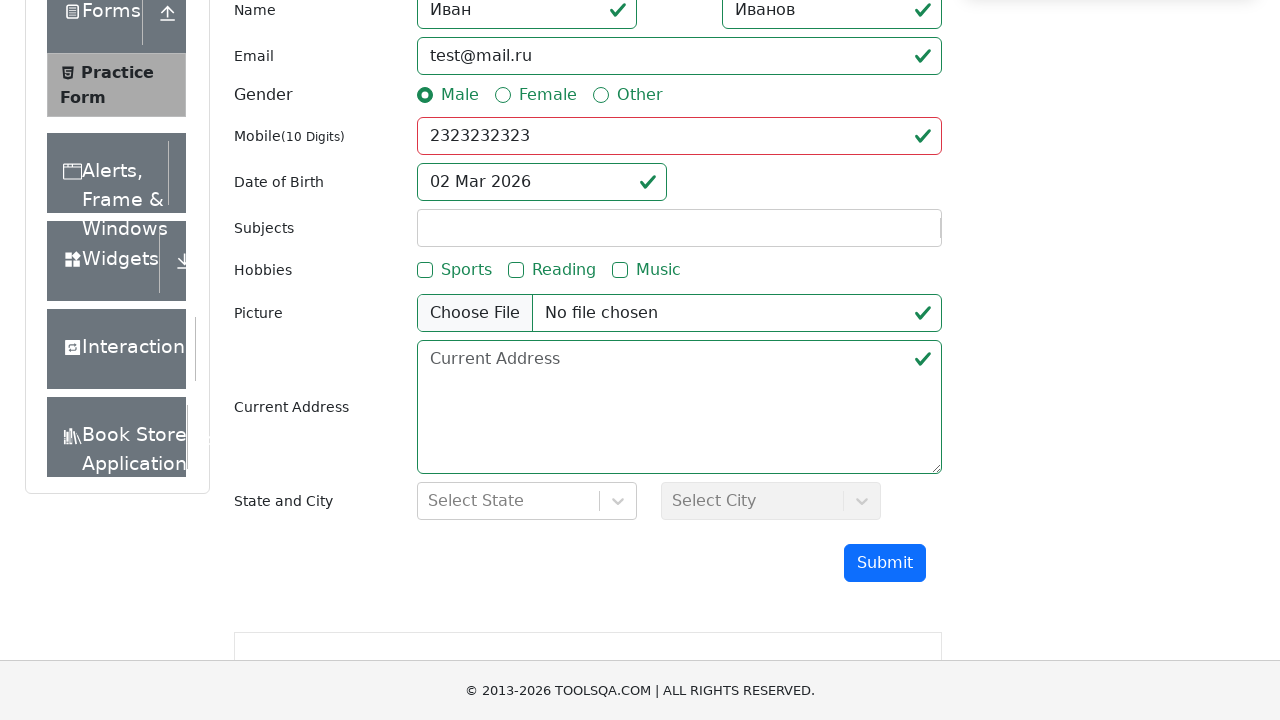

Opened date picker for date of birth at (542, 182) on #dateOfBirthInput
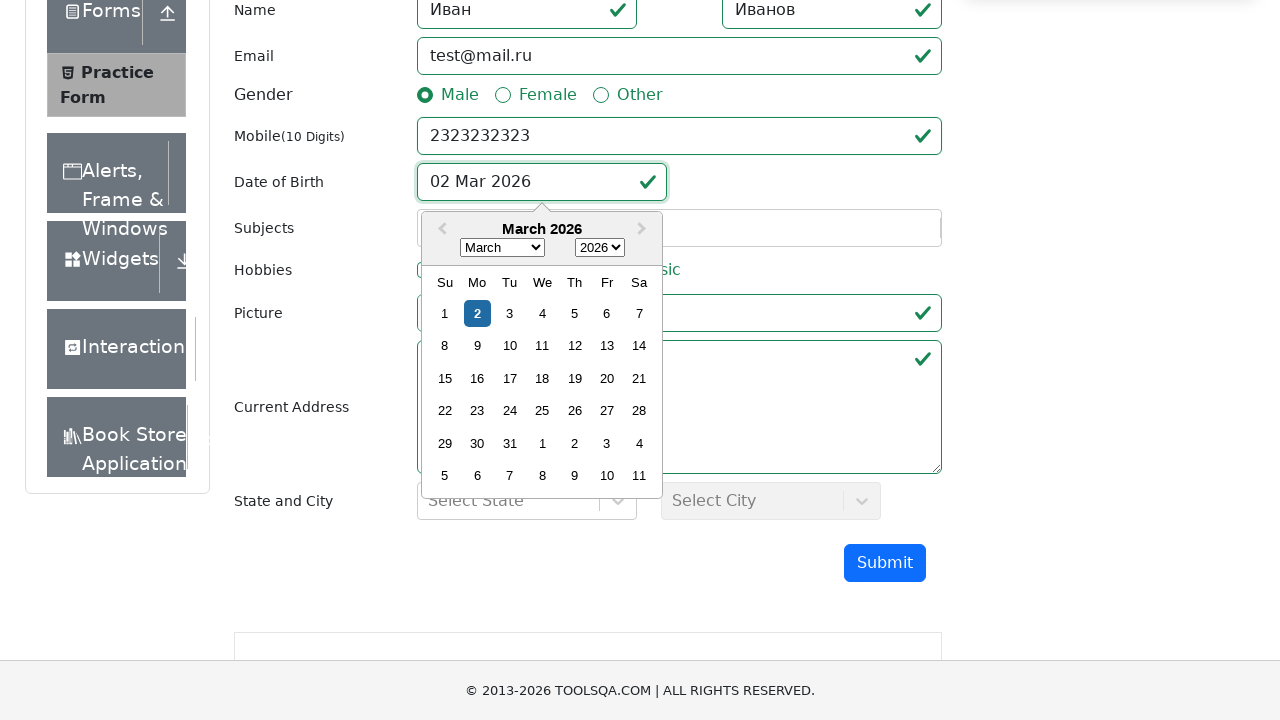

Selected day 22 from date picker at (445, 411) on .react-datepicker__day--022:not(.react-datepicker__day--outside-month)
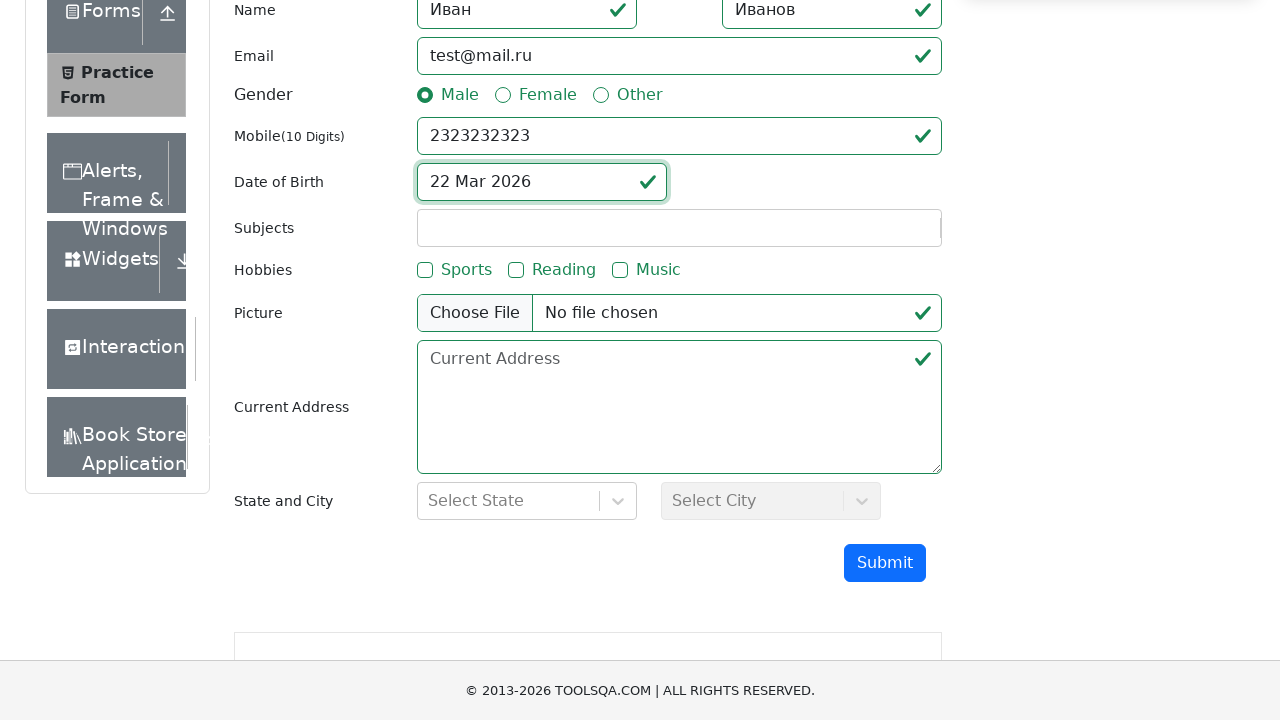

Selected Sports hobby checkbox at (466, 270) on label[for='hobbies-checkbox-1']
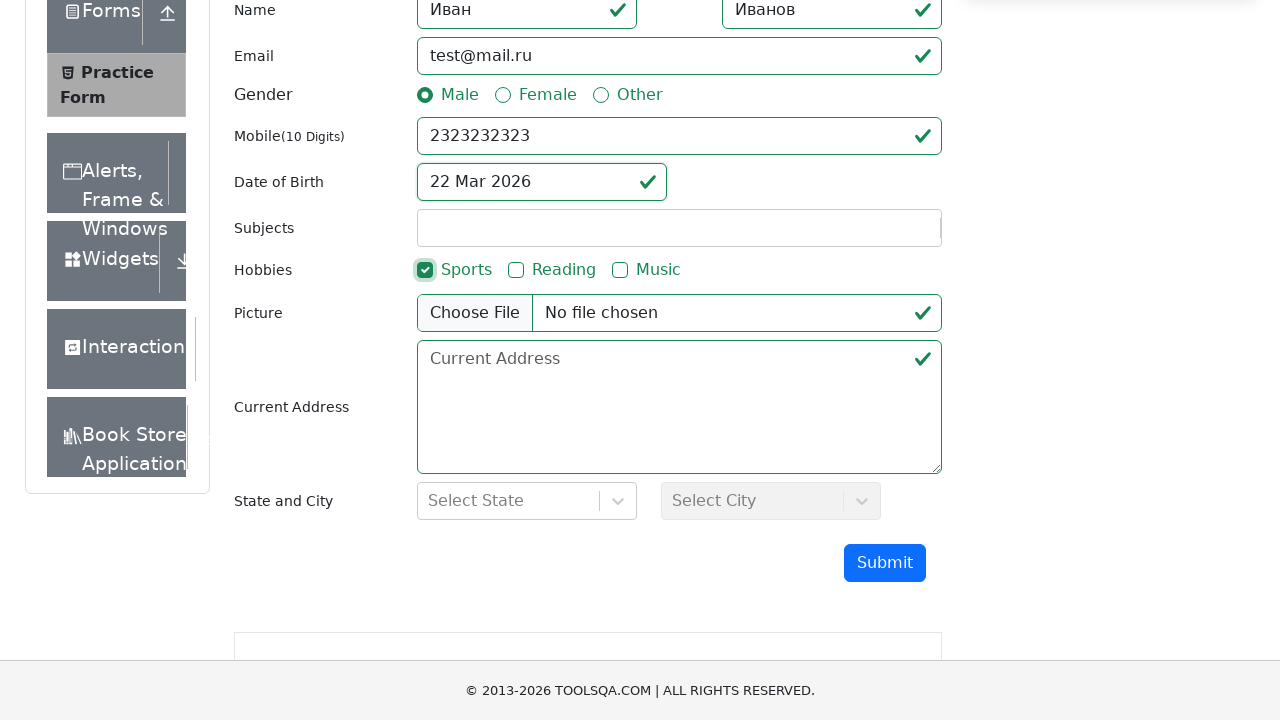

Filled current address field with Russian address on #currentAddress
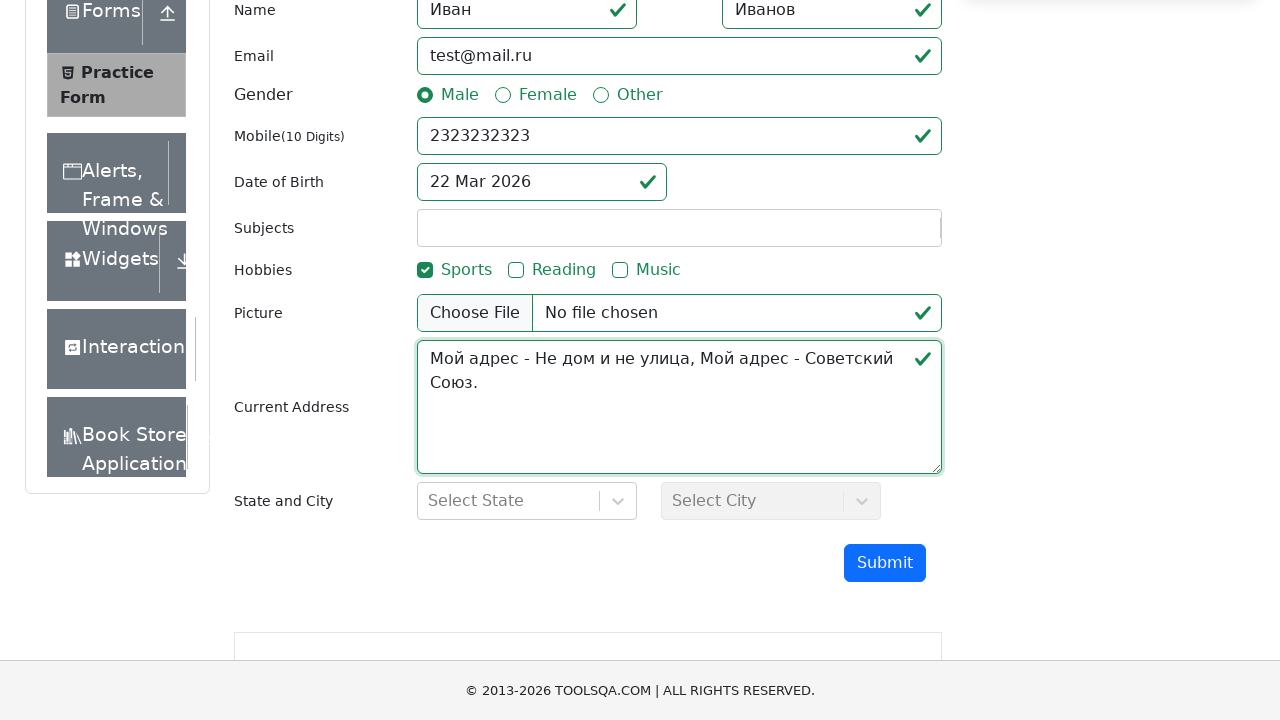

Clicked submit button to submit completed form at (885, 563) on #submit
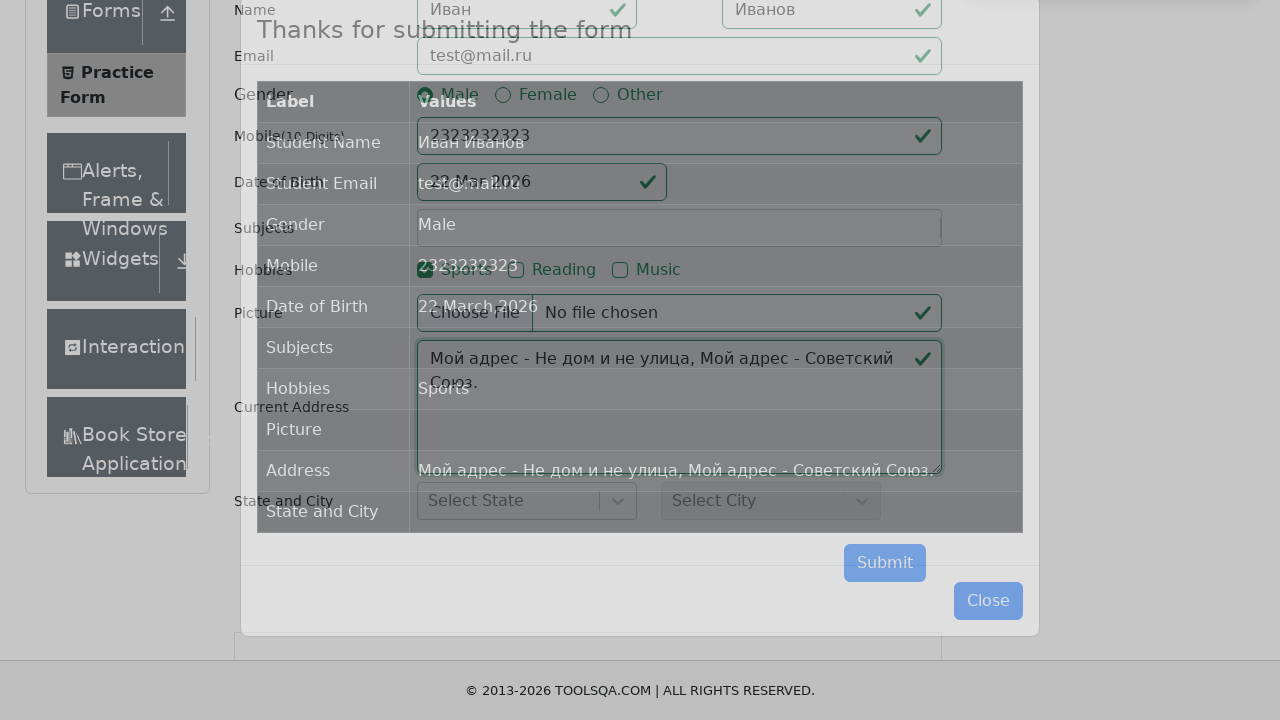

Waited for success popup modal to appear
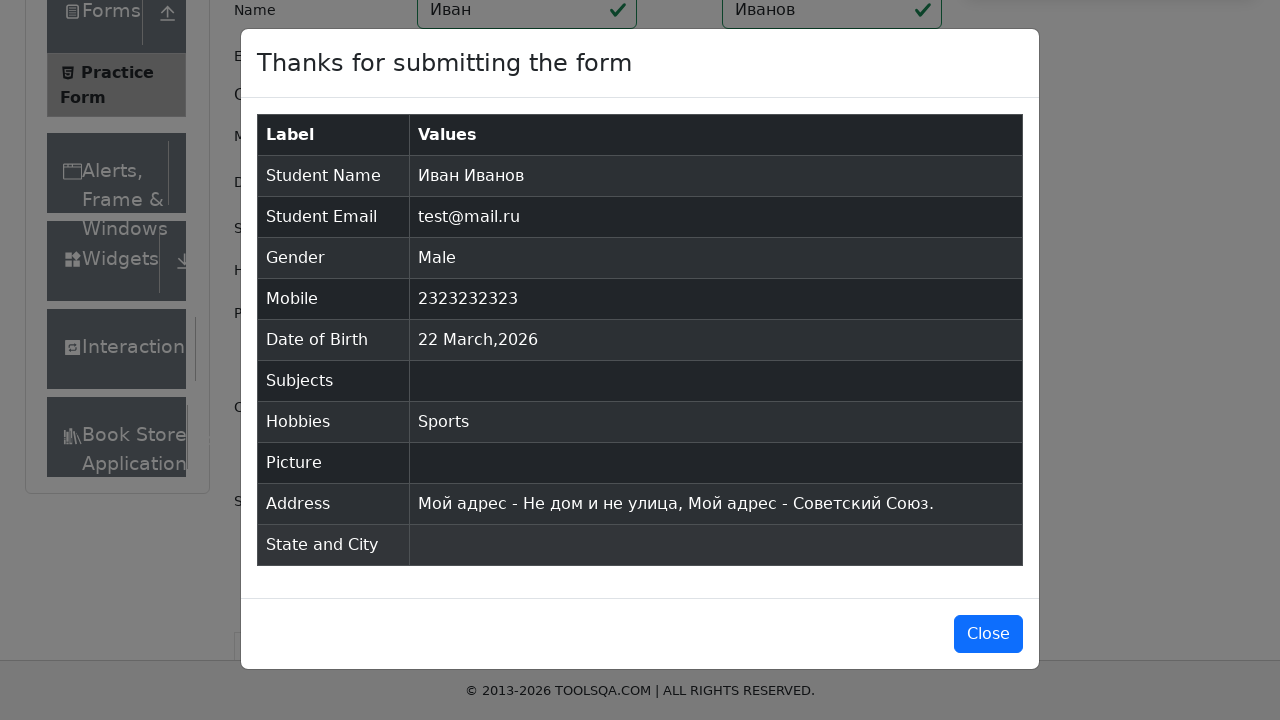

Closed the success popup modal at (988, 634) on #closeLargeModal
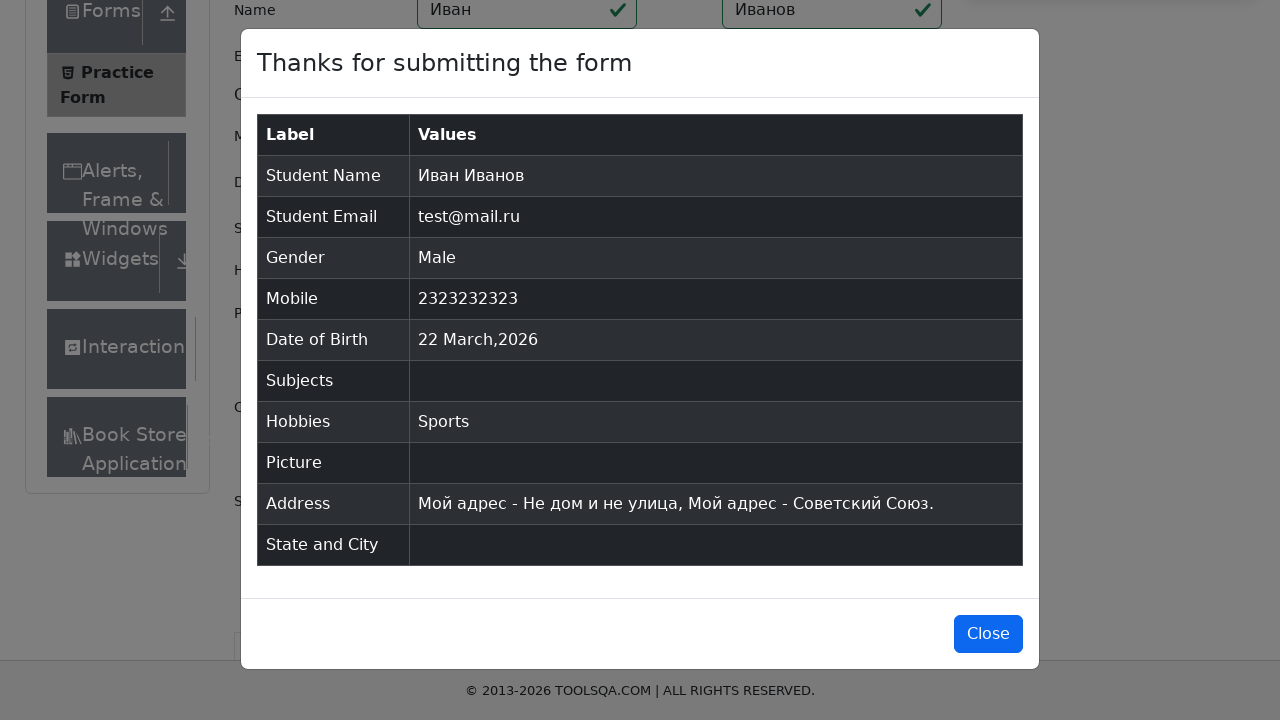

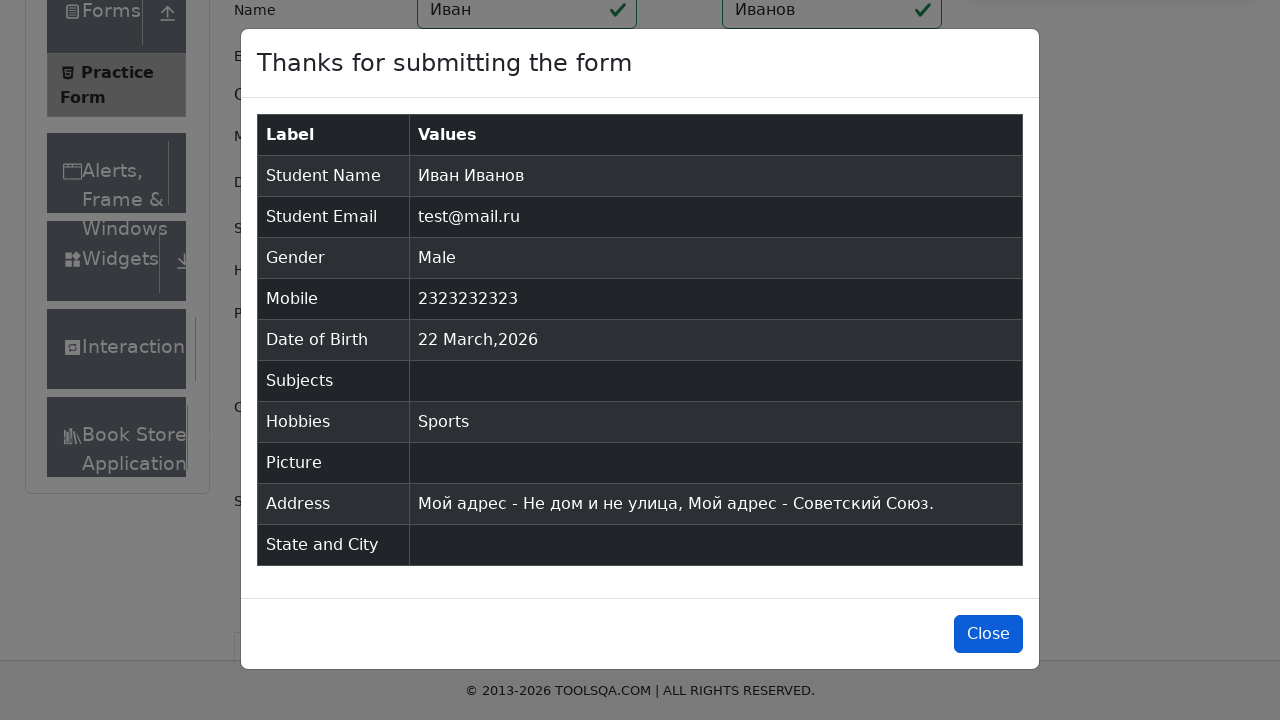